Fills out the DemoQA practice form with personal details including name, email, gender, mobile number, date of birth, subjects, and hobbies, then submits the form.

Starting URL: https://demoqa.com/automation-practice-form

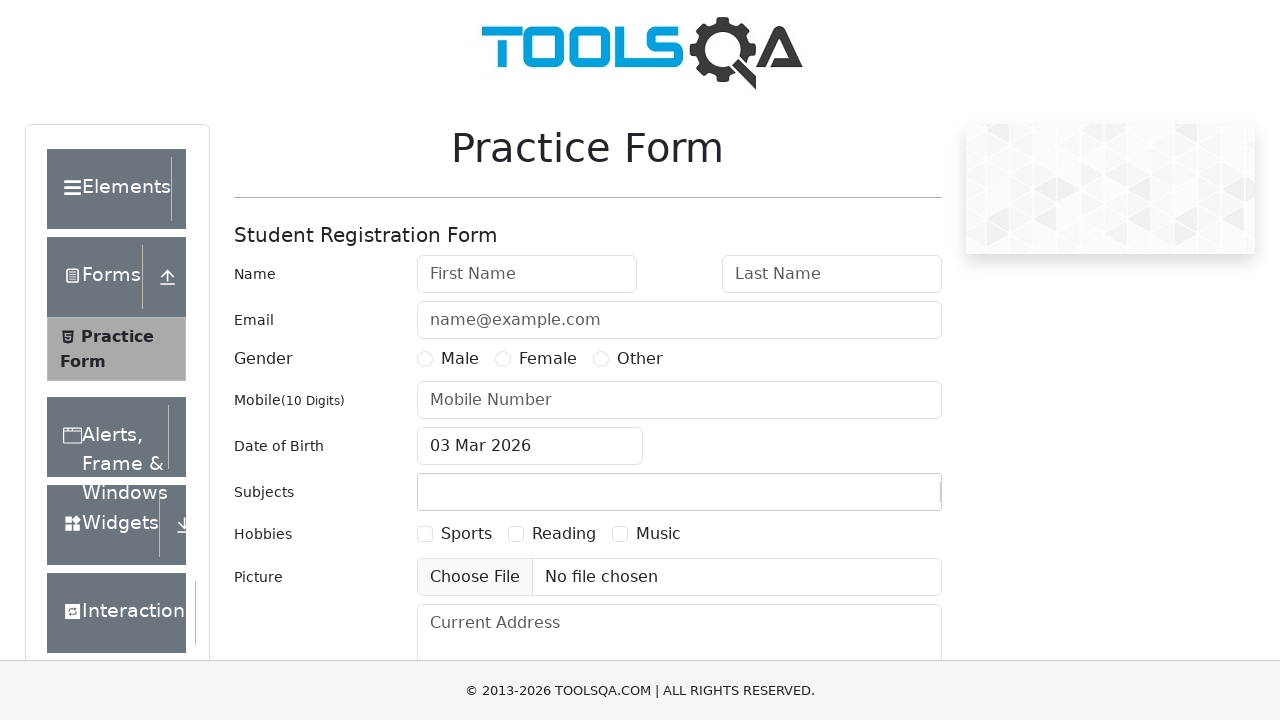

Filled first name field with 'Vikram' on input#firstName
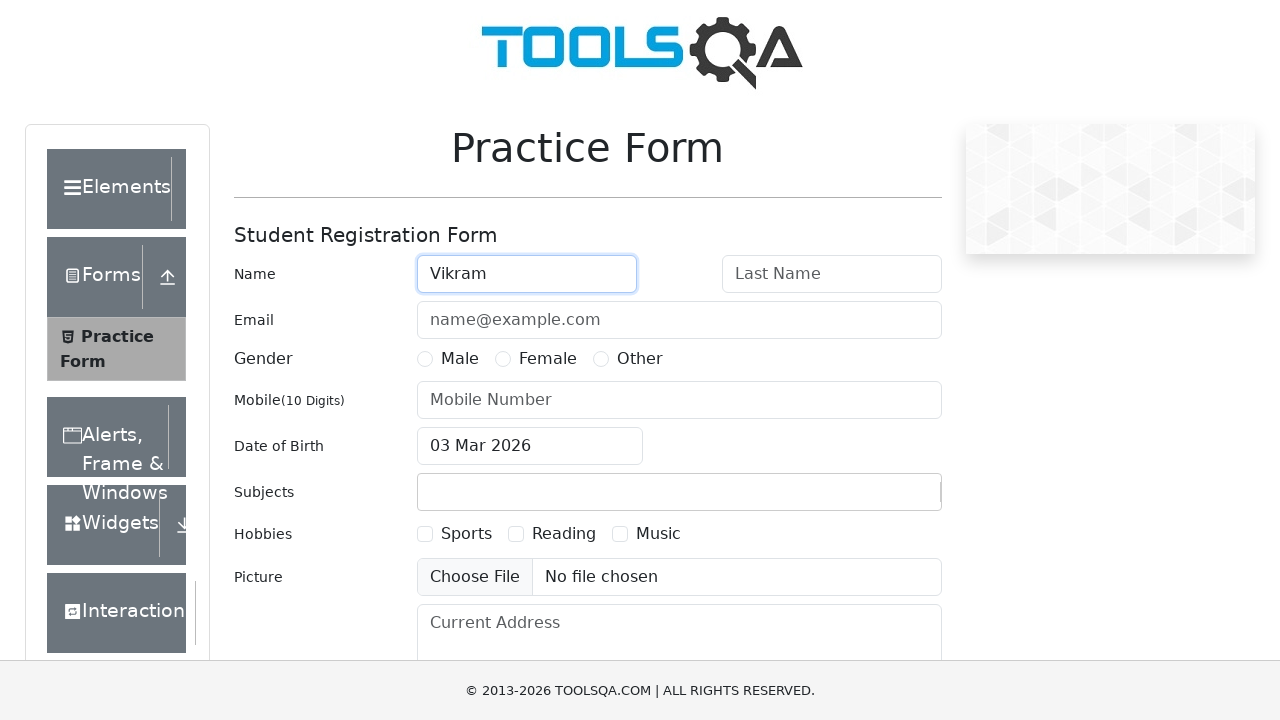

Filled last name field with 'M' on input#lastName
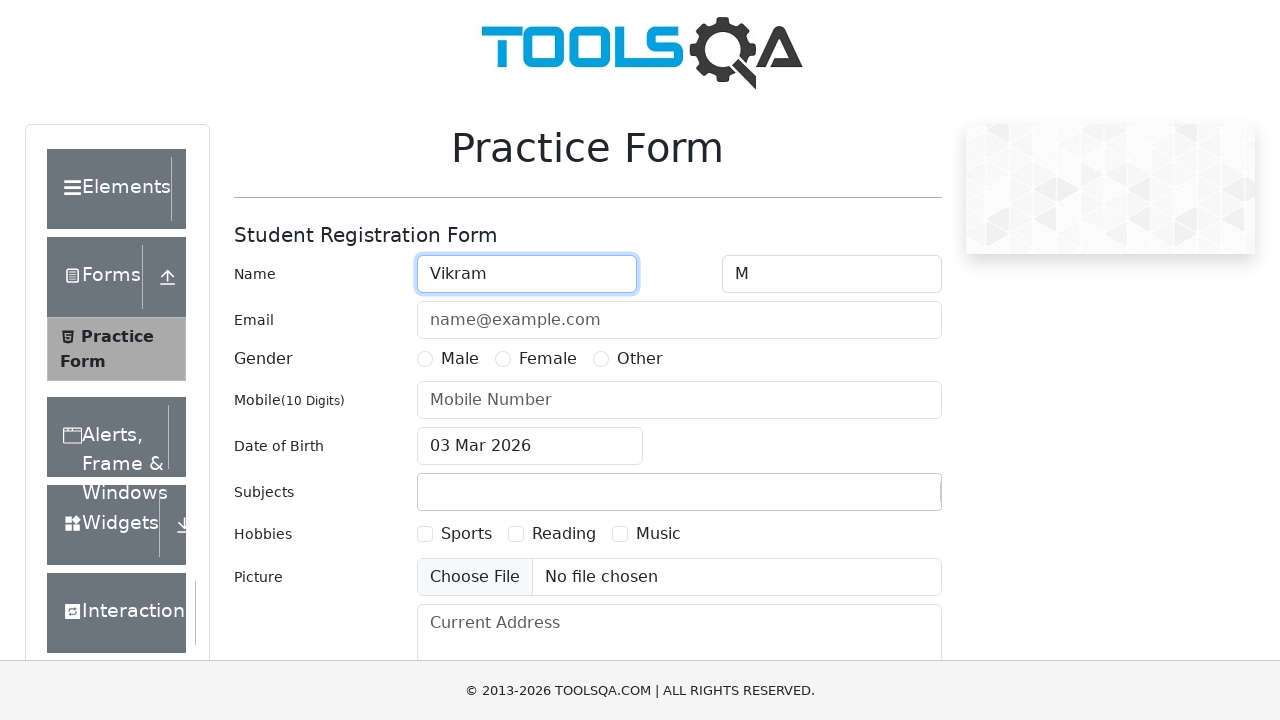

Filled email field with 'vkumarm@gmail.com' on input#userEmail
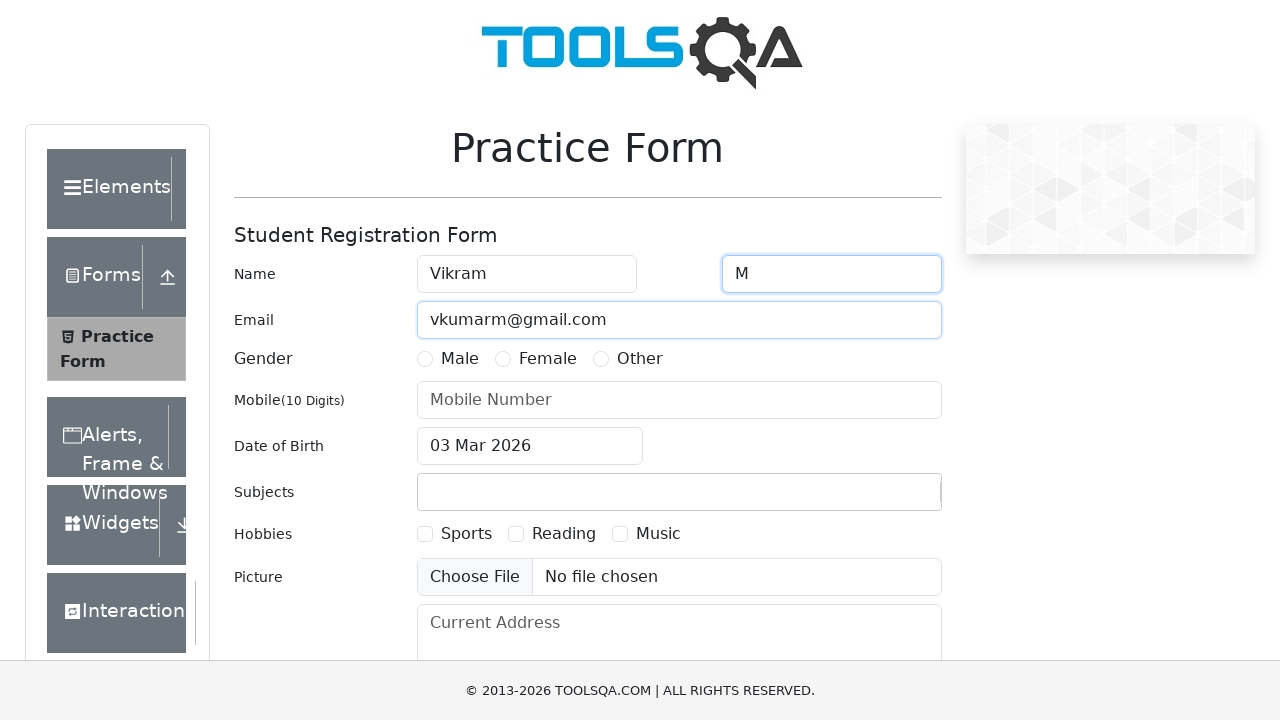

Selected Male gender option at (460, 359) on label[for='gender-radio-1']
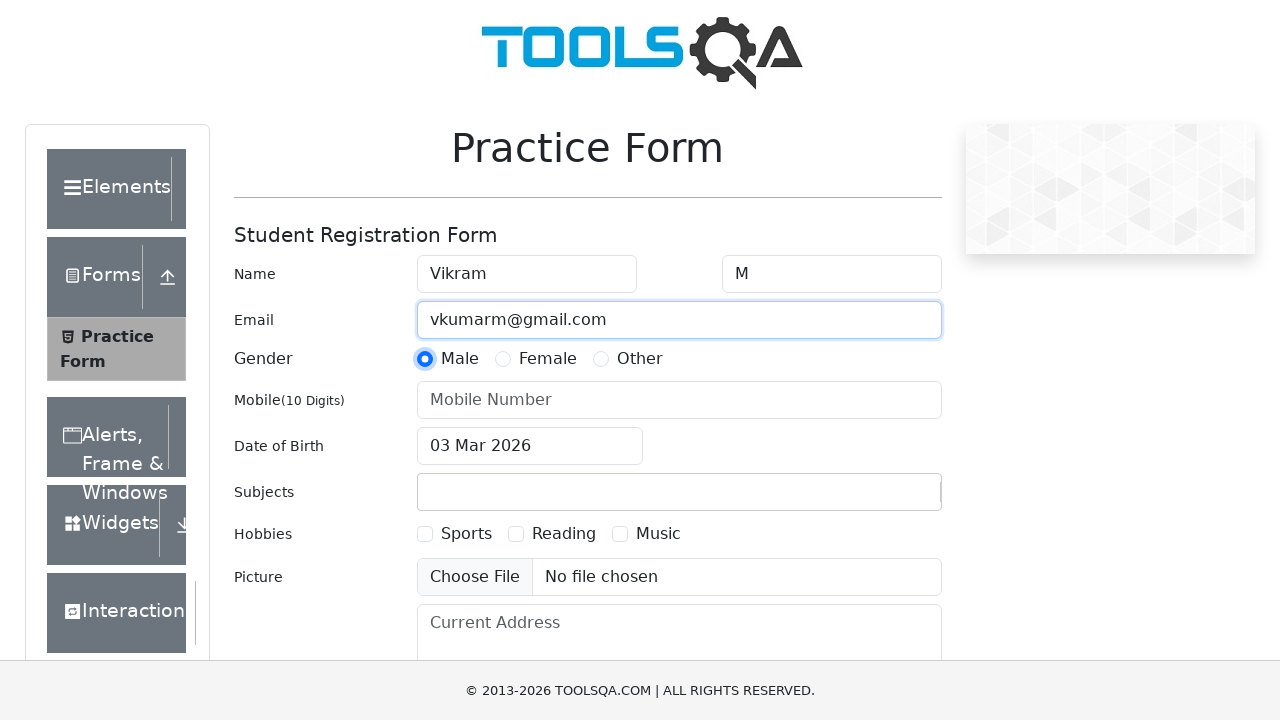

Filled mobile number field with '9989682138' on input#userNumber
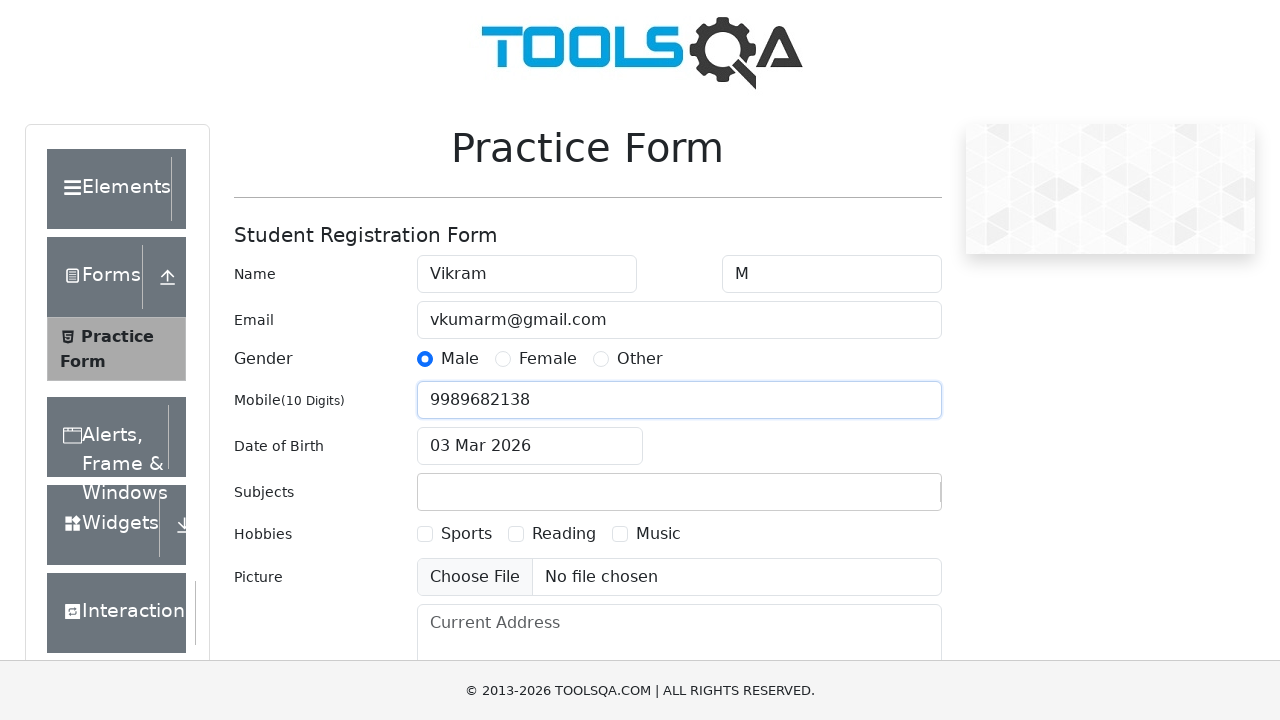

Clicked date of birth input to open date picker at (530, 446) on input#dateOfBirthInput
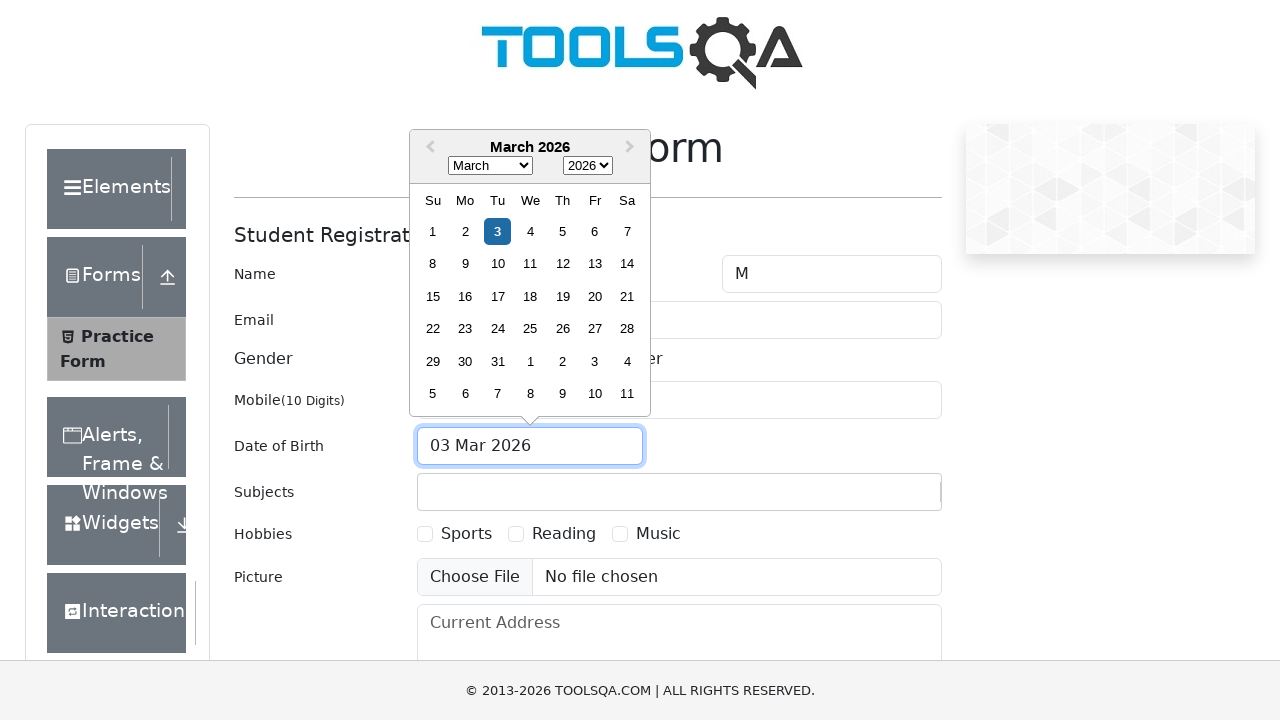

Date picker month selector loaded
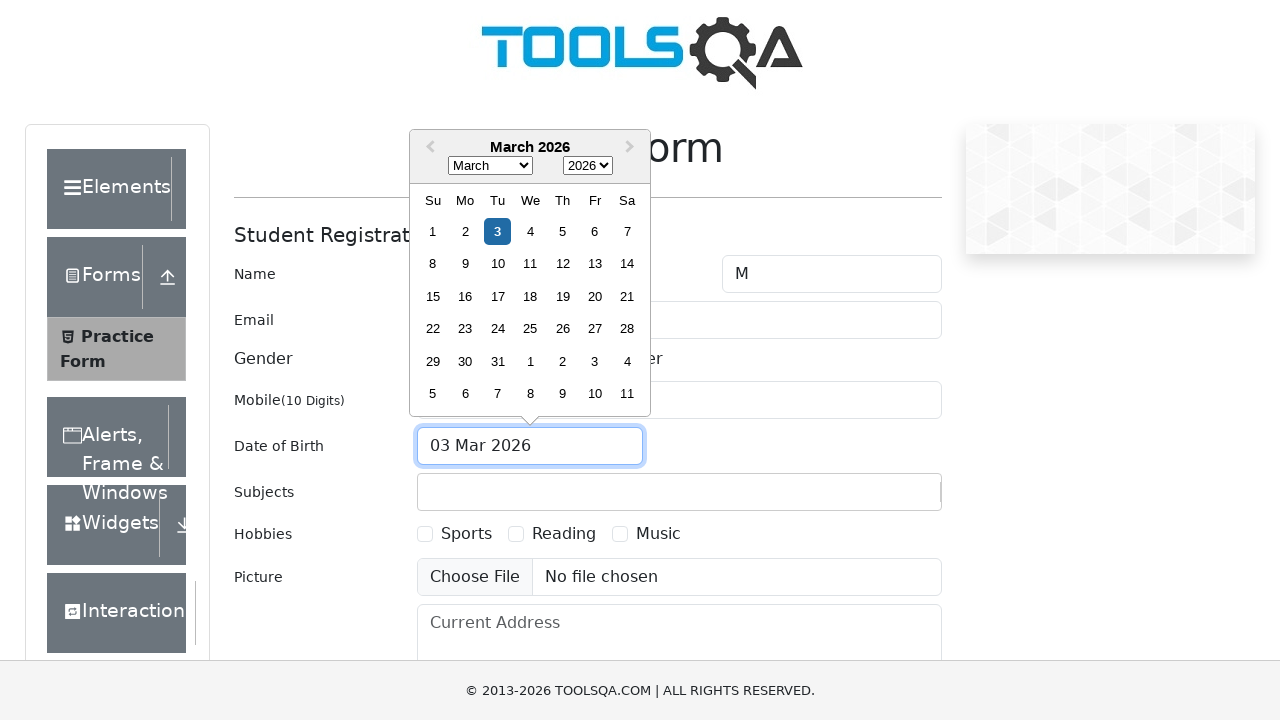

Selected February from month dropdown on select.react-datepicker__month-select
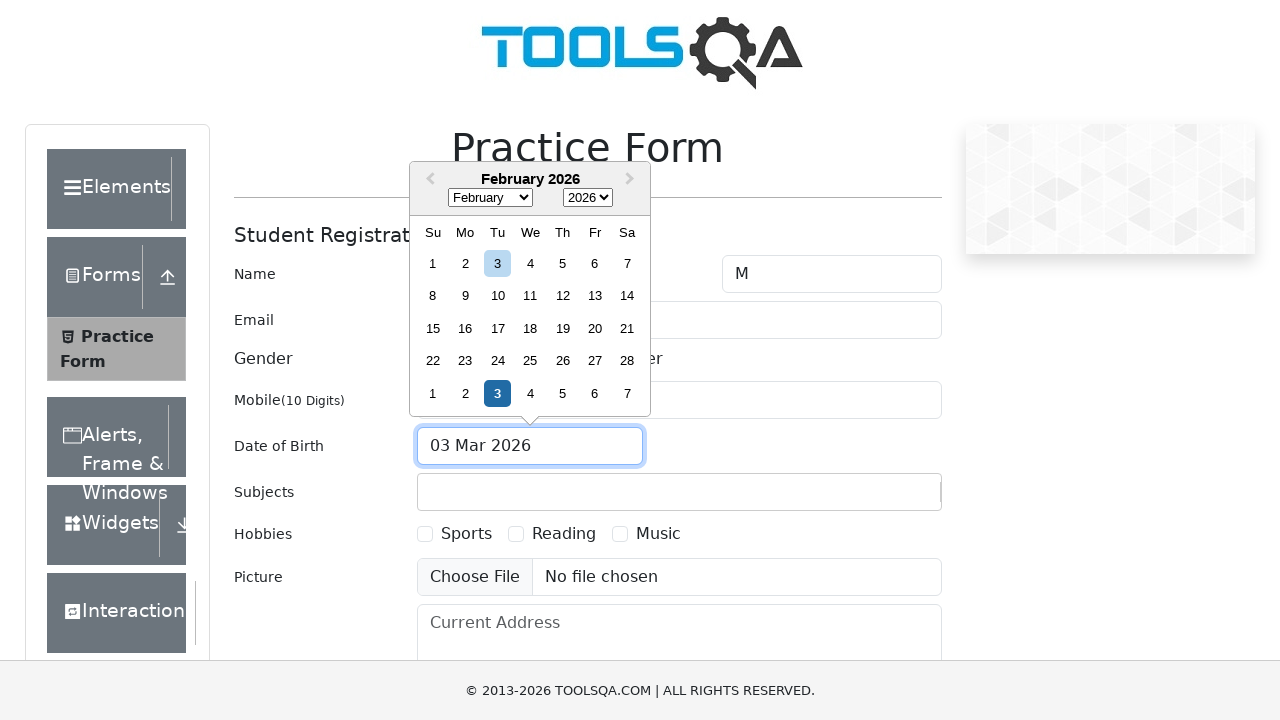

Selected 1991 from year dropdown on select.react-datepicker__year-select
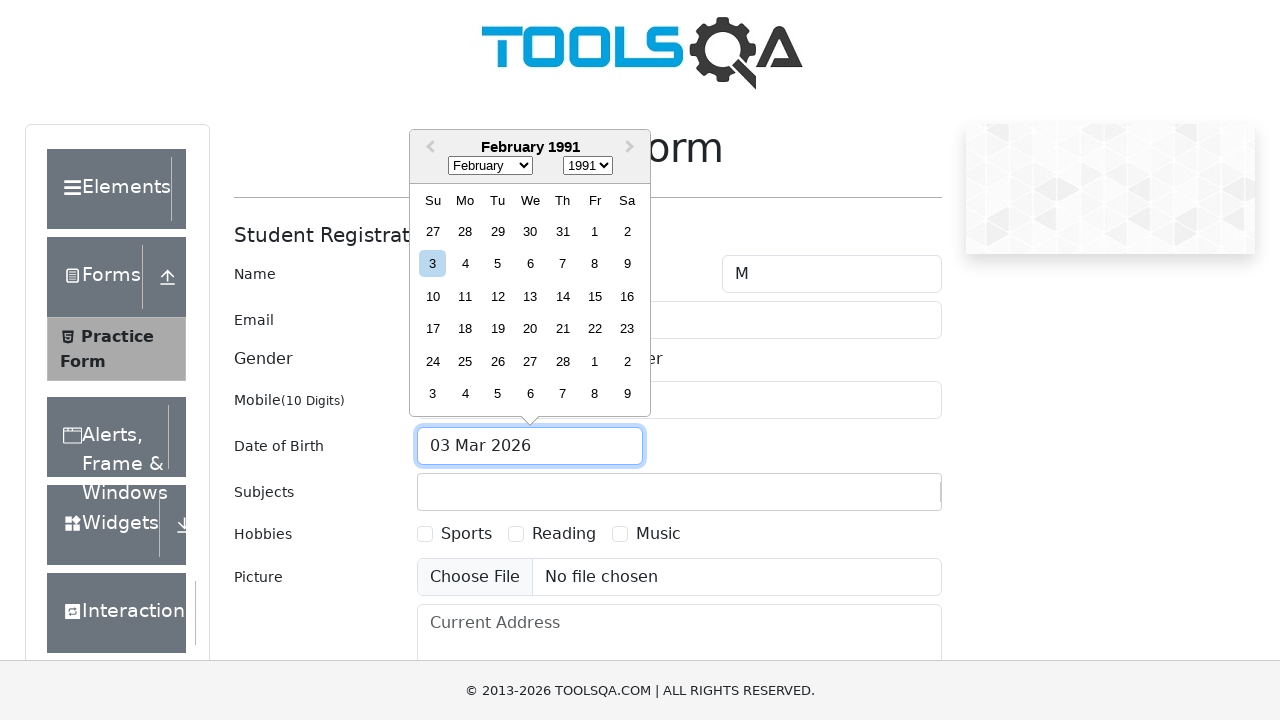

Selected 1st day of the month from date picker at (595, 231) on div.react-datepicker__day--001:not(.react-datepicker__day--outside-month)
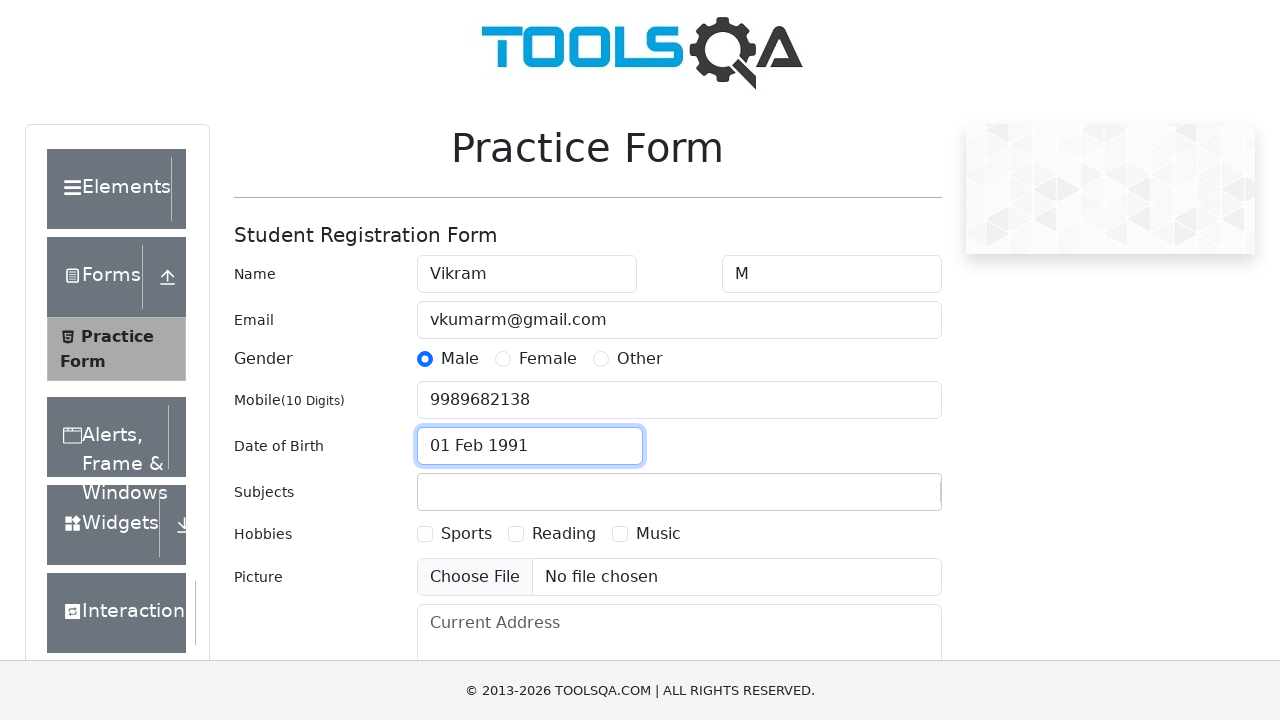

Clicked subjects input field at (430, 492) on input#subjectsInput
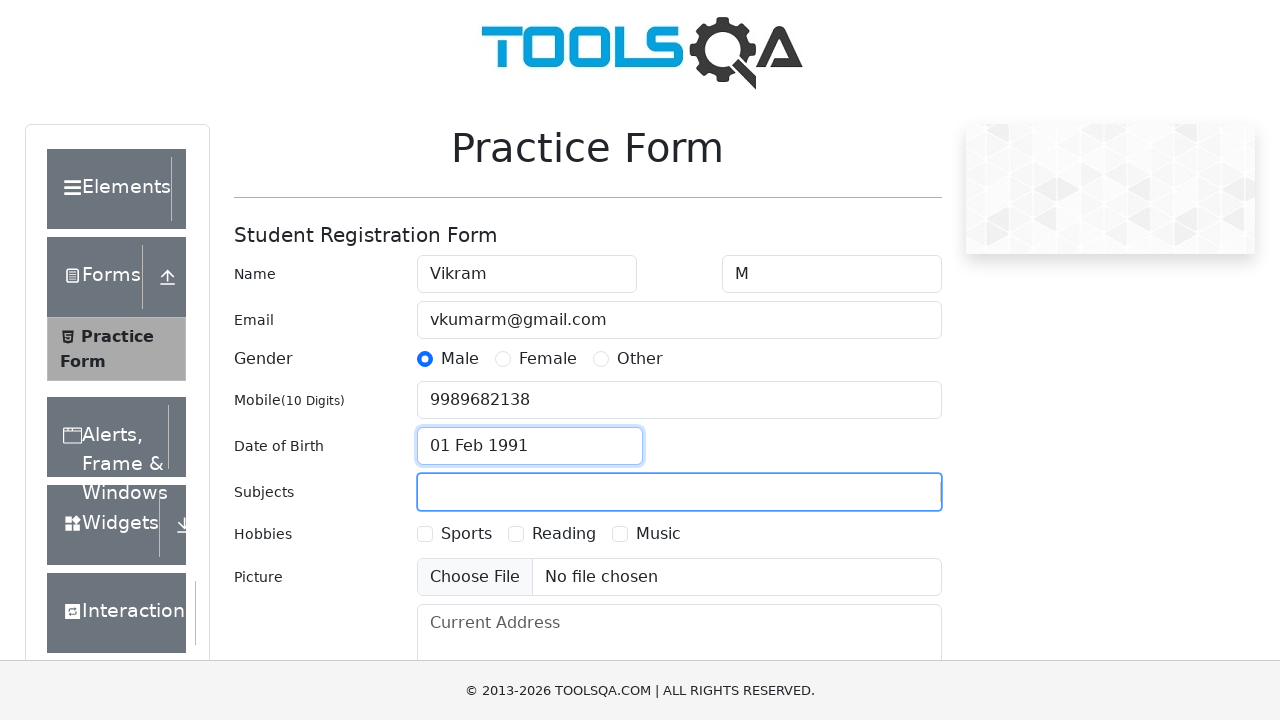

Typed 'Computer Science' in subjects field on input#subjectsInput
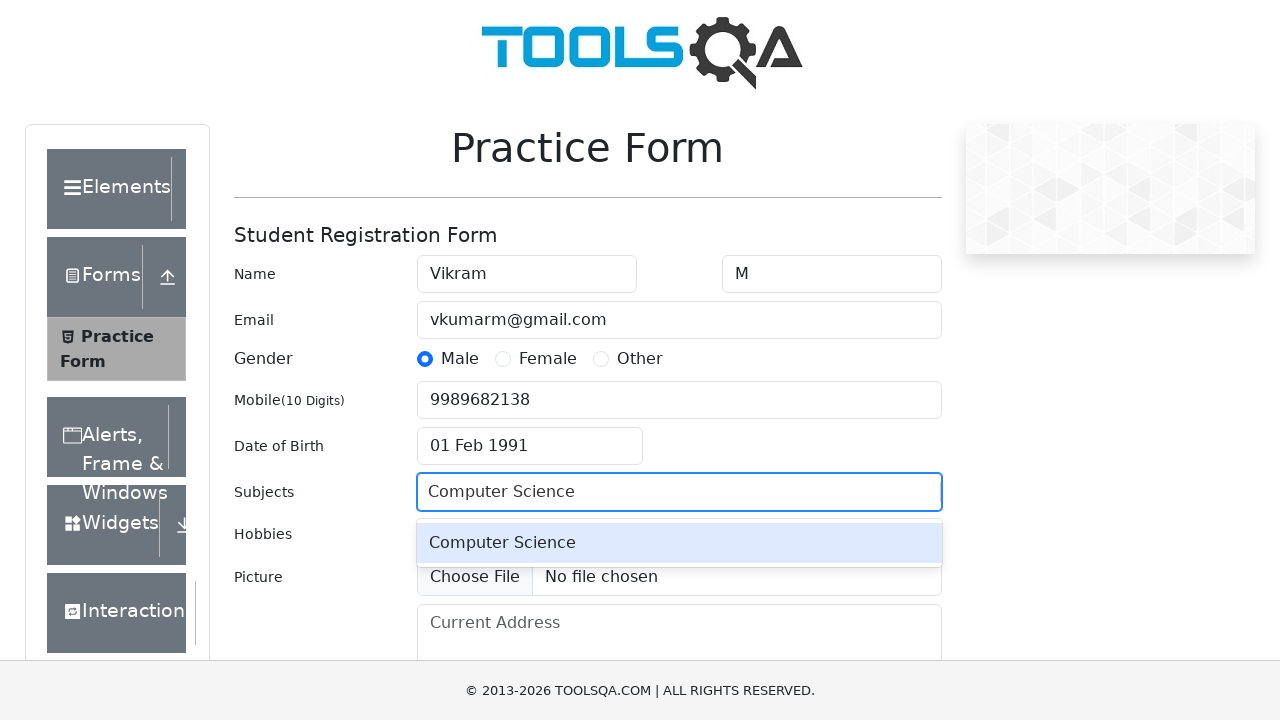

Computer Science subject option appeared in dropdown
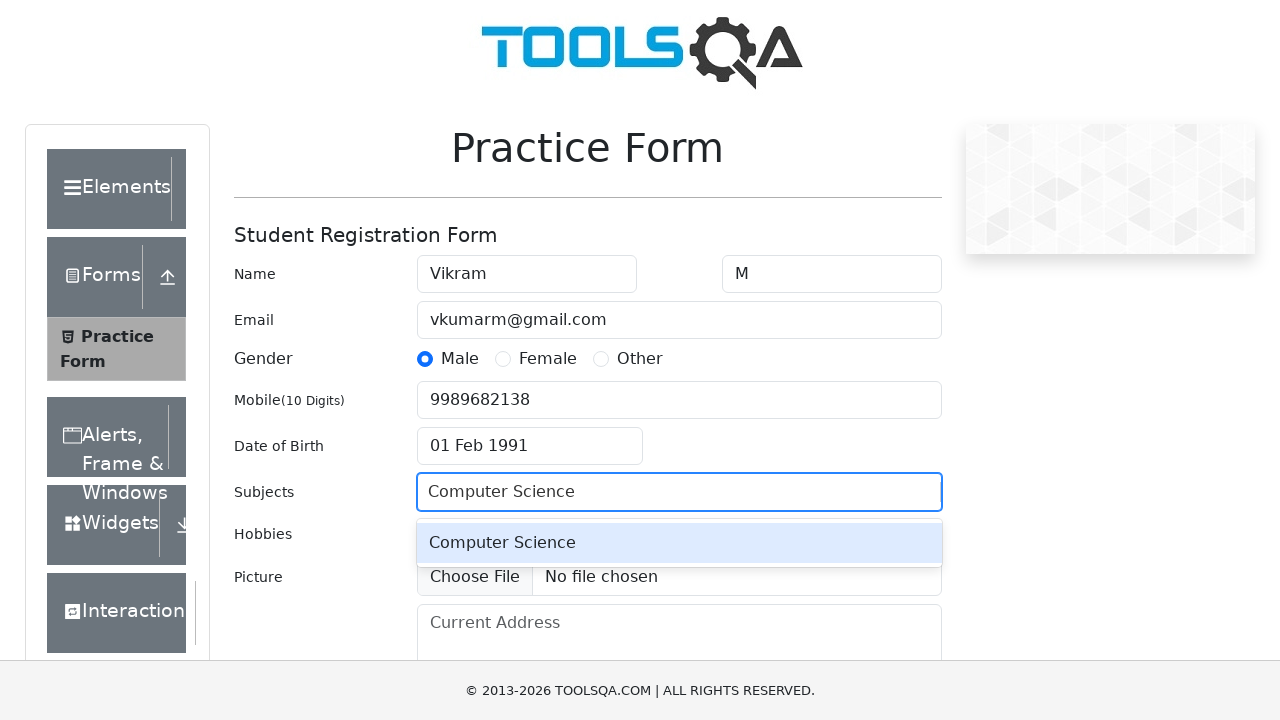

Selected 'Computer Science' from subject dropdown at (679, 543) on div[id*='option']:has-text('Computer Science')
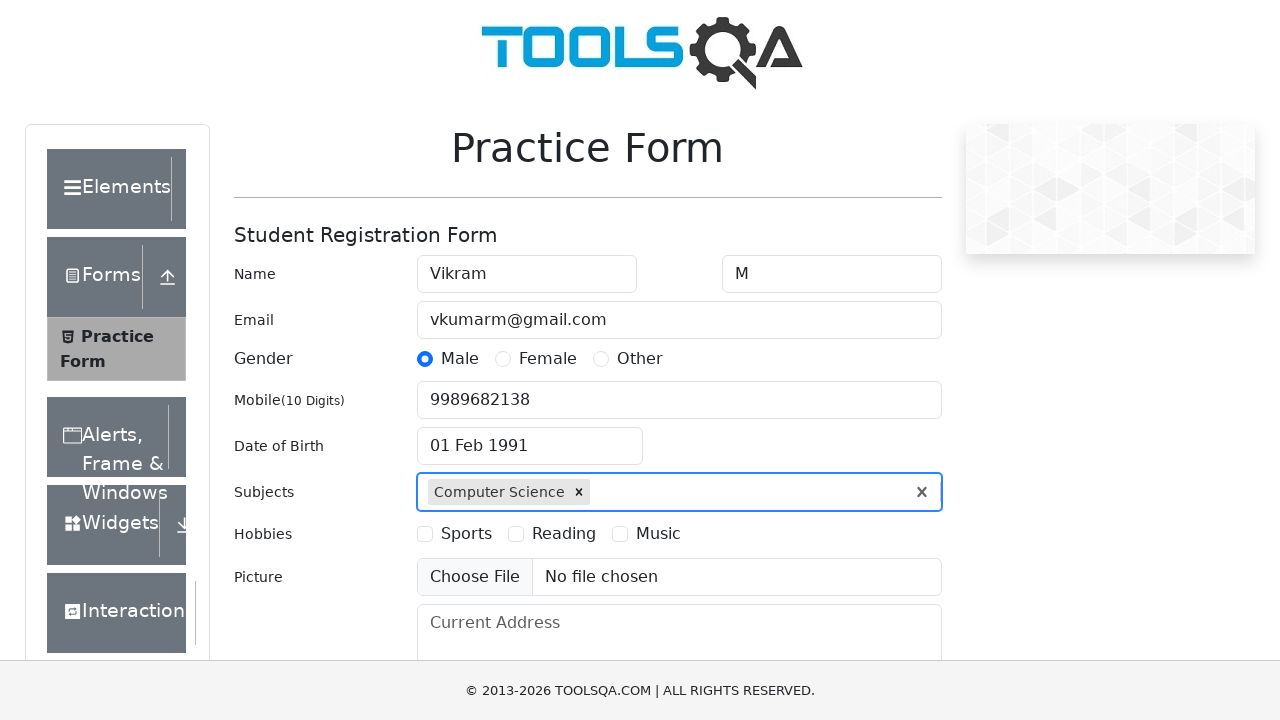

Selected Reading hobby checkbox at (564, 534) on label[for='hobbies-checkbox-2']
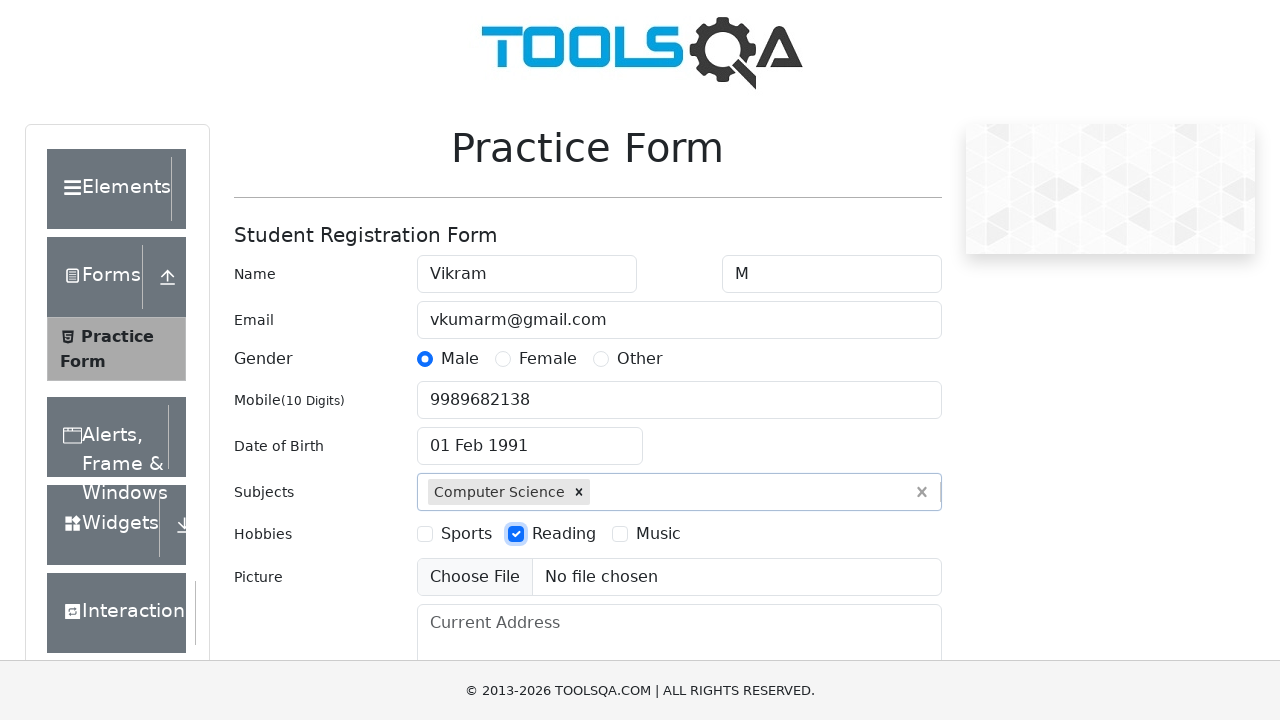

Selected Sports hobby checkbox at (466, 534) on label[for='hobbies-checkbox-1']
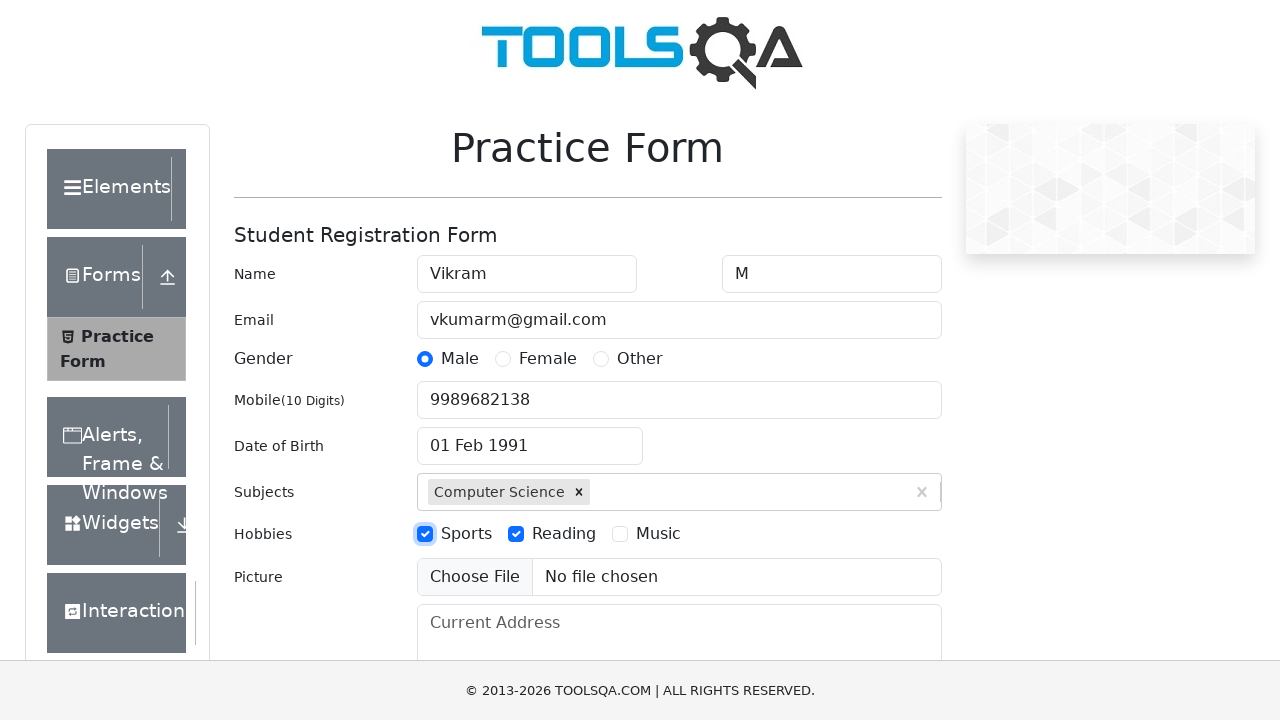

Scrolled to submit button
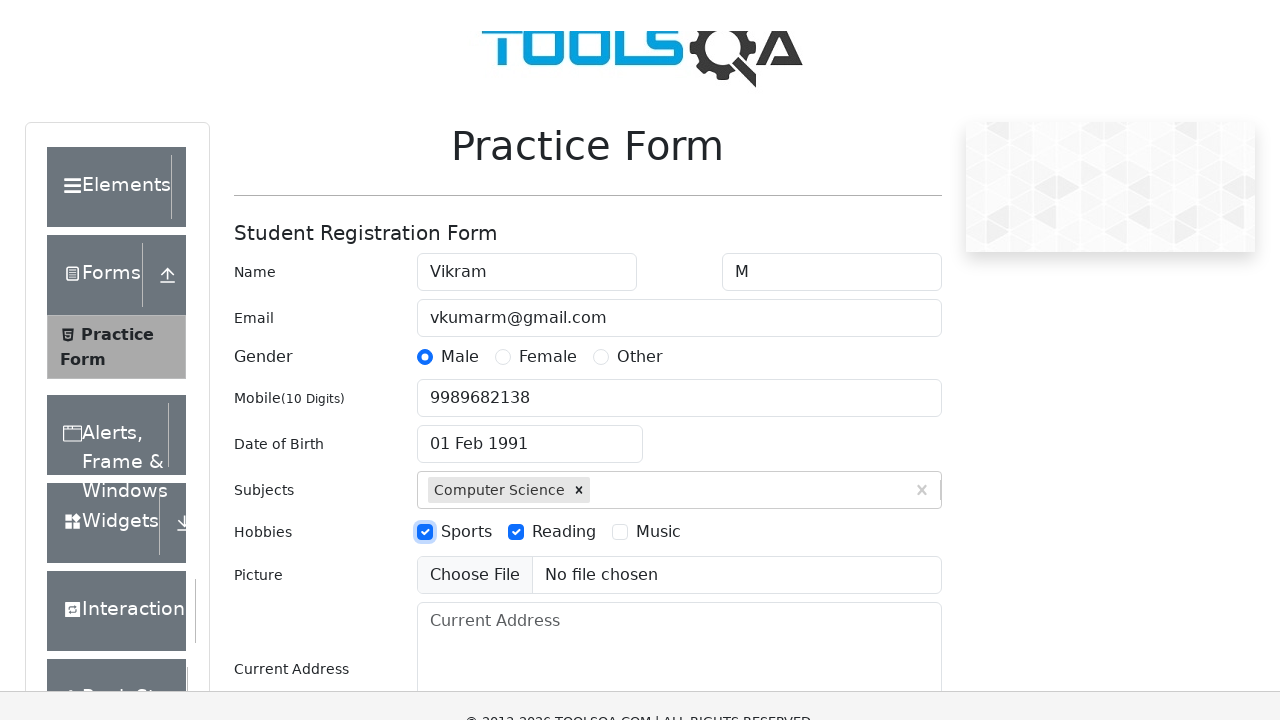

Clicked submit button to submit the form at (885, 499) on button#submit
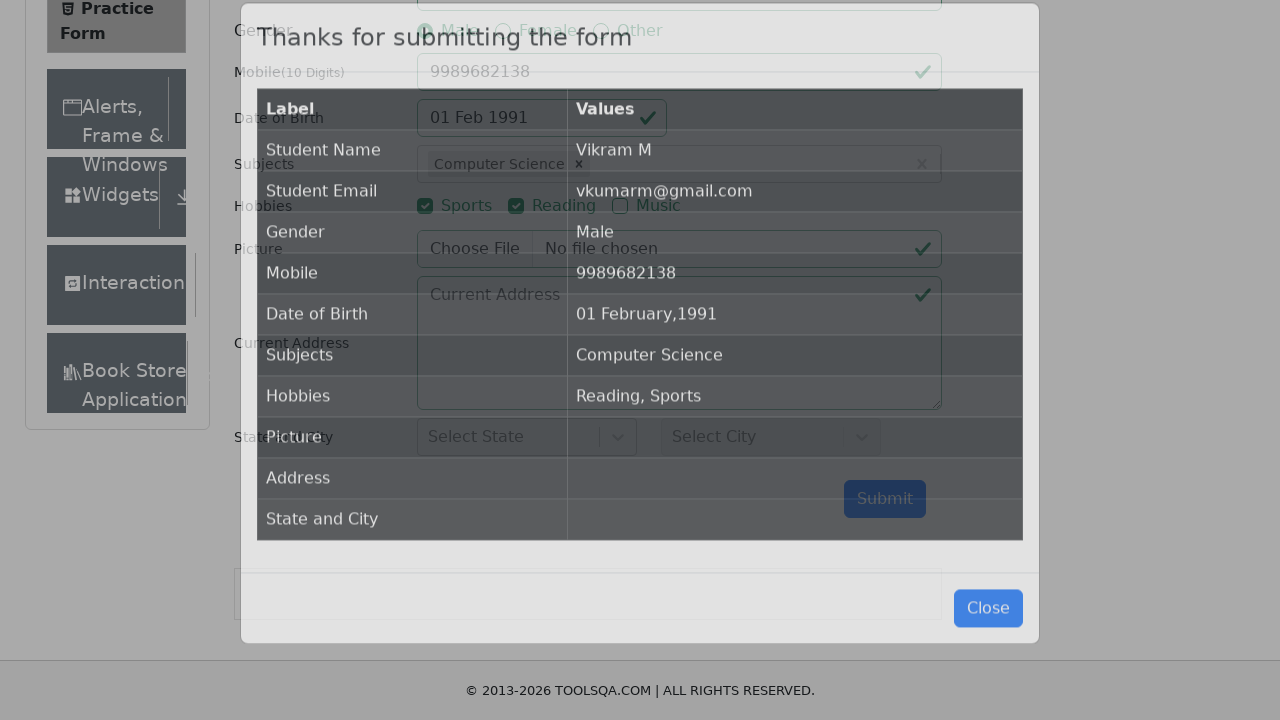

Form submission successful - confirmation modal appeared
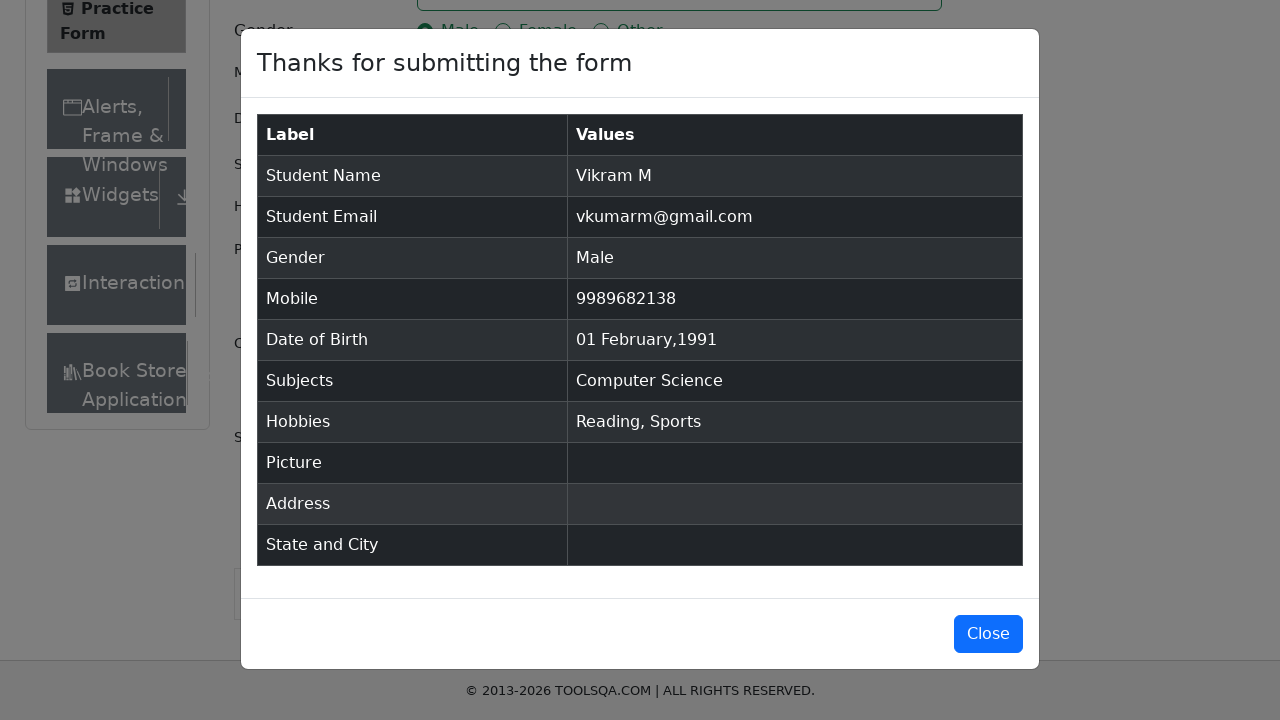

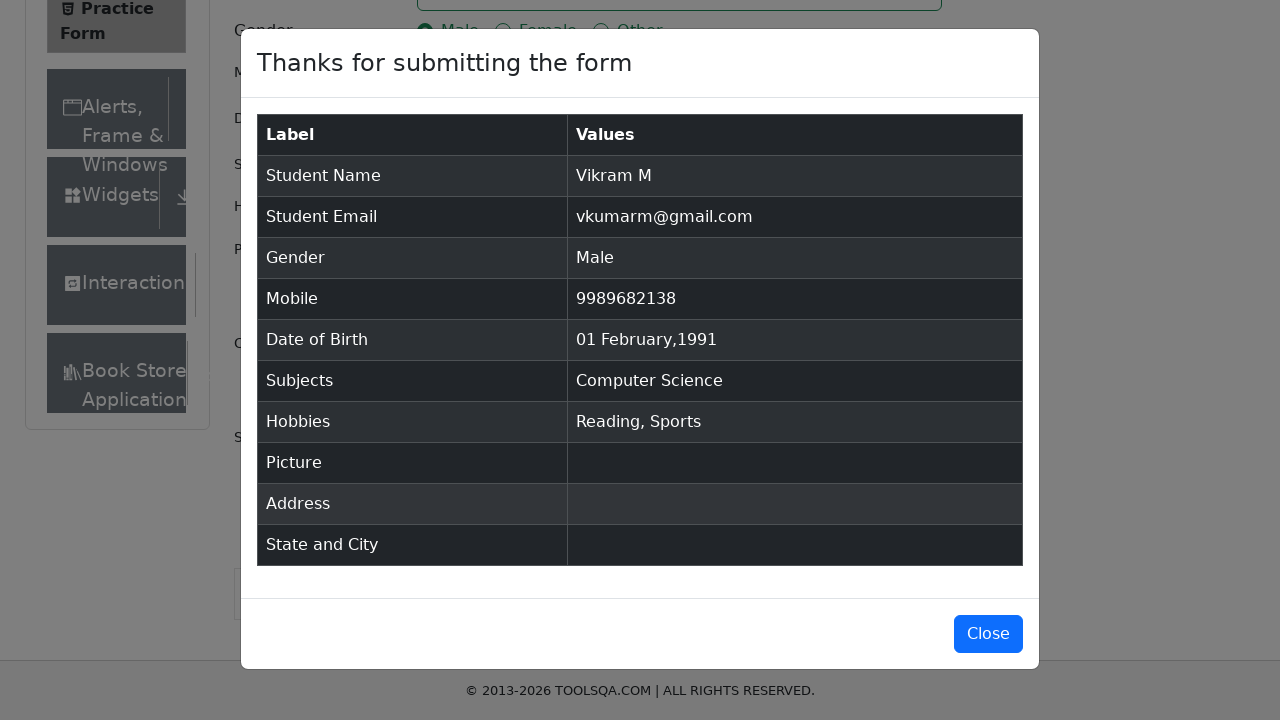